Tests dynamic dropdown selection for origin and destination cities using index-based XPath selectors

Starting URL: https://rahulshettyacademy.com/dropdownsPractise/

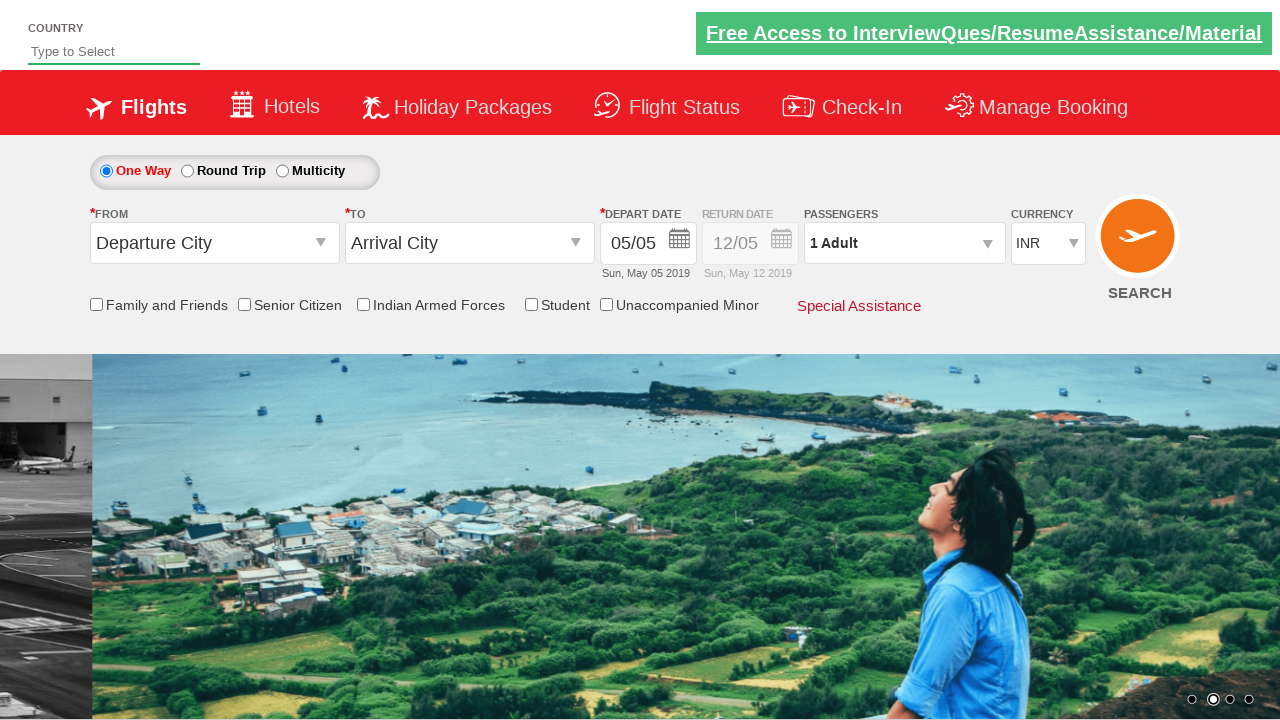

Clicked on origin station dropdown at (214, 243) on #ctl00_mainContent_ddl_originStation1_CTXT
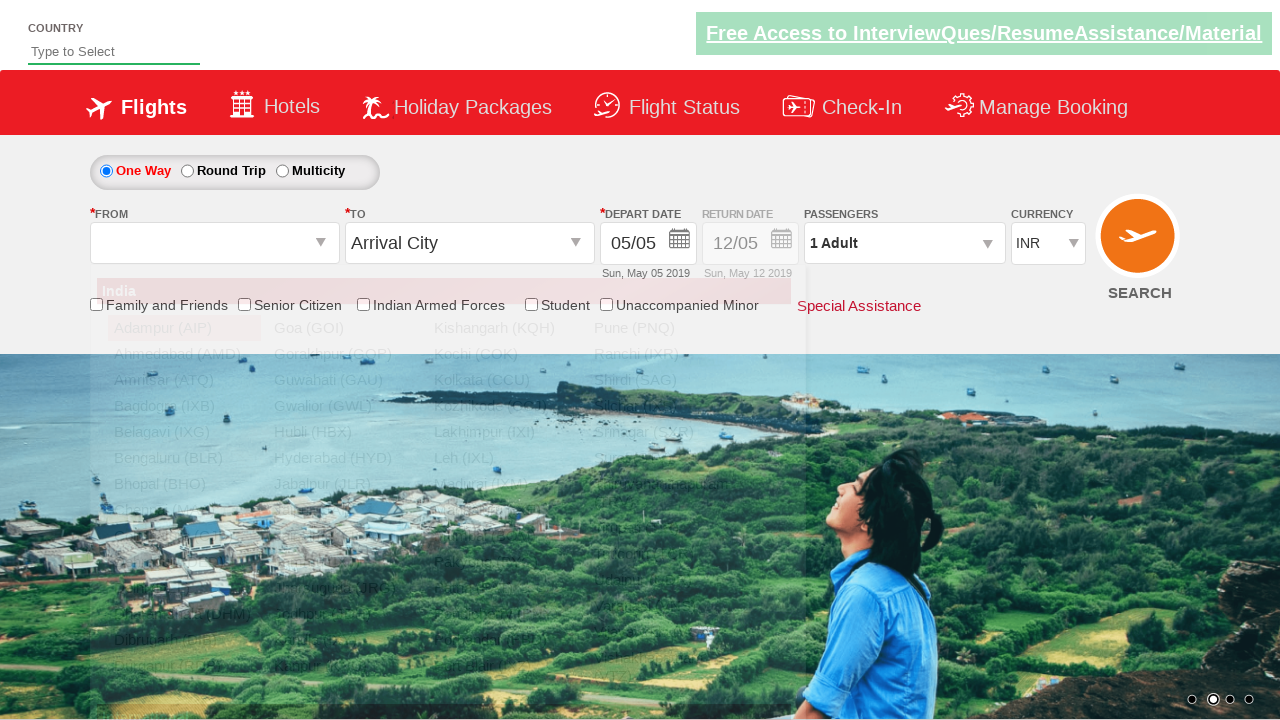

Selected MAA (Chennai) as origin city at (184, 510) on a[value='MAA']
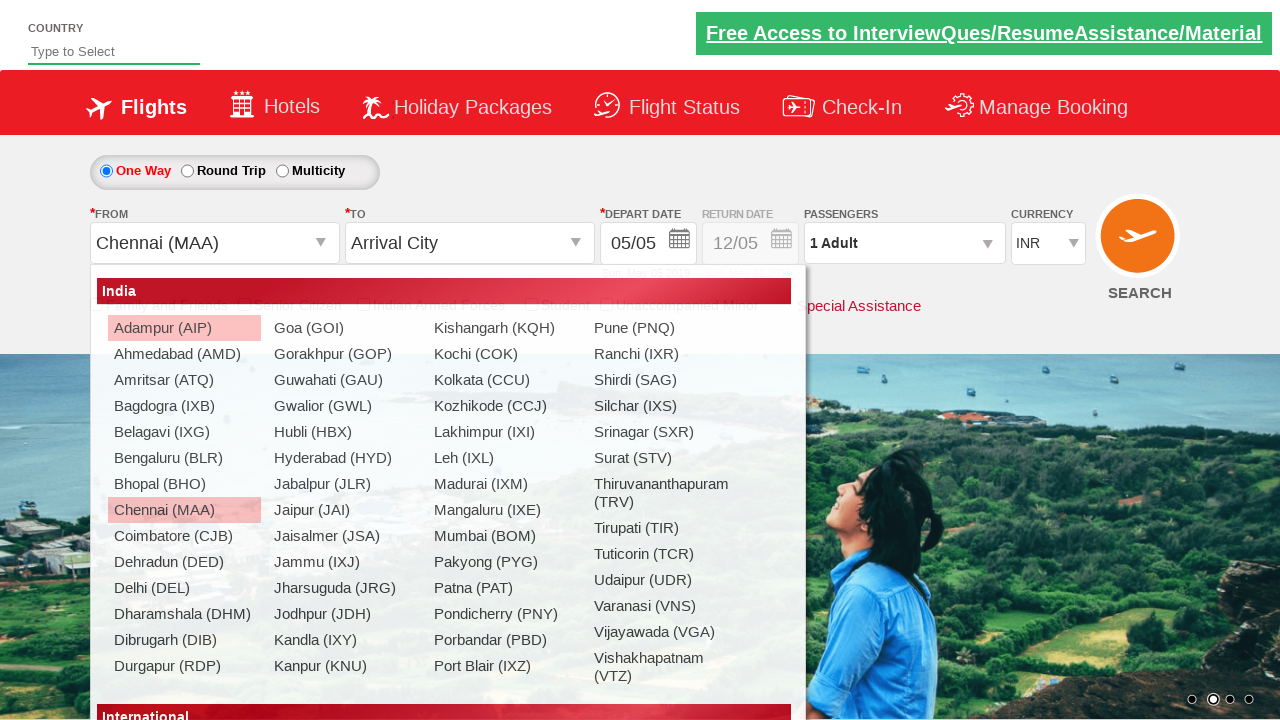

Selected BLR (Bengaluru) as destination city using index-based XPath selector at (439, 458) on (//a[@value='BLR'])[2]
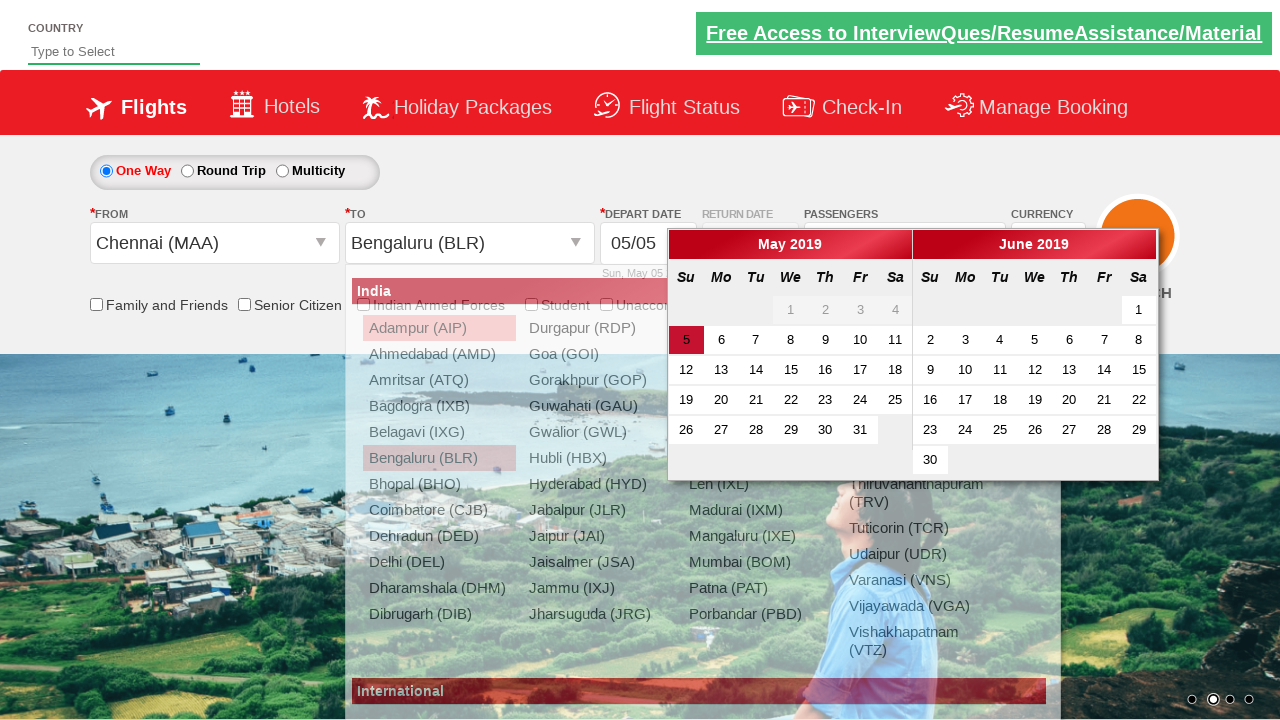

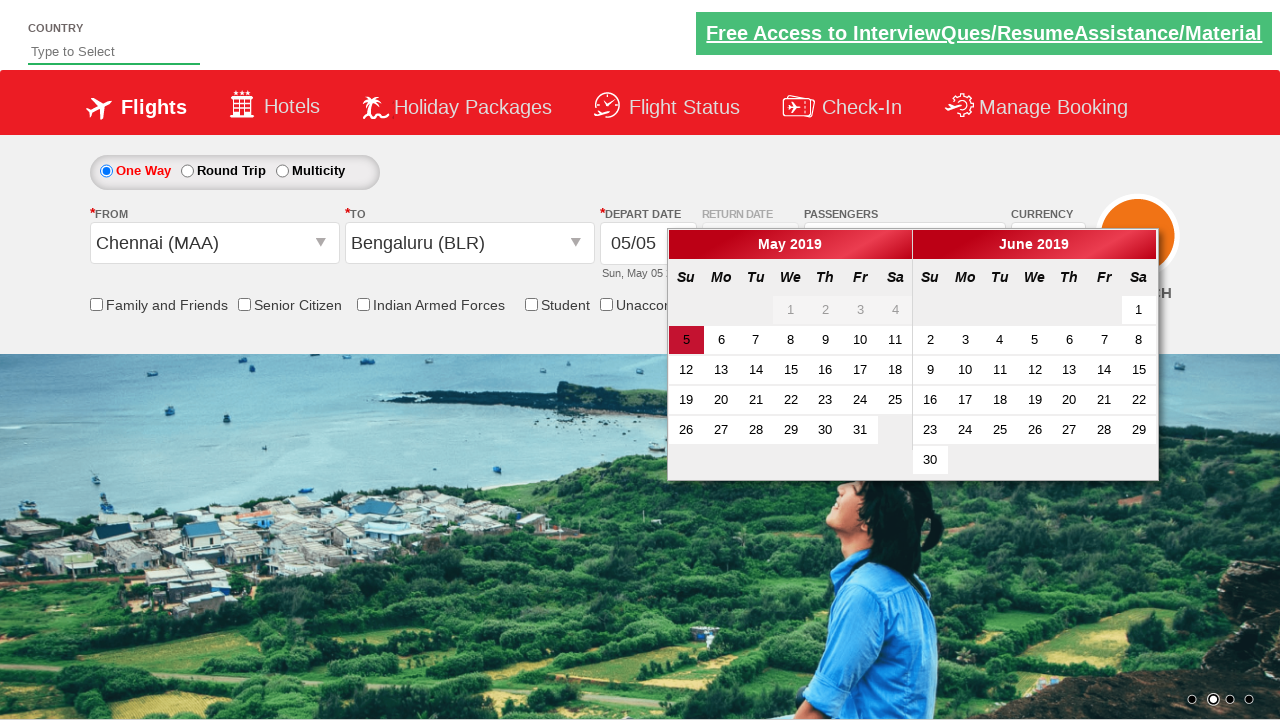